Tests timed JavaScript alert that appears after a delay, clicks the timer alert button and accepts the alert when it appears

Starting URL: https://demoqa.com/alerts/

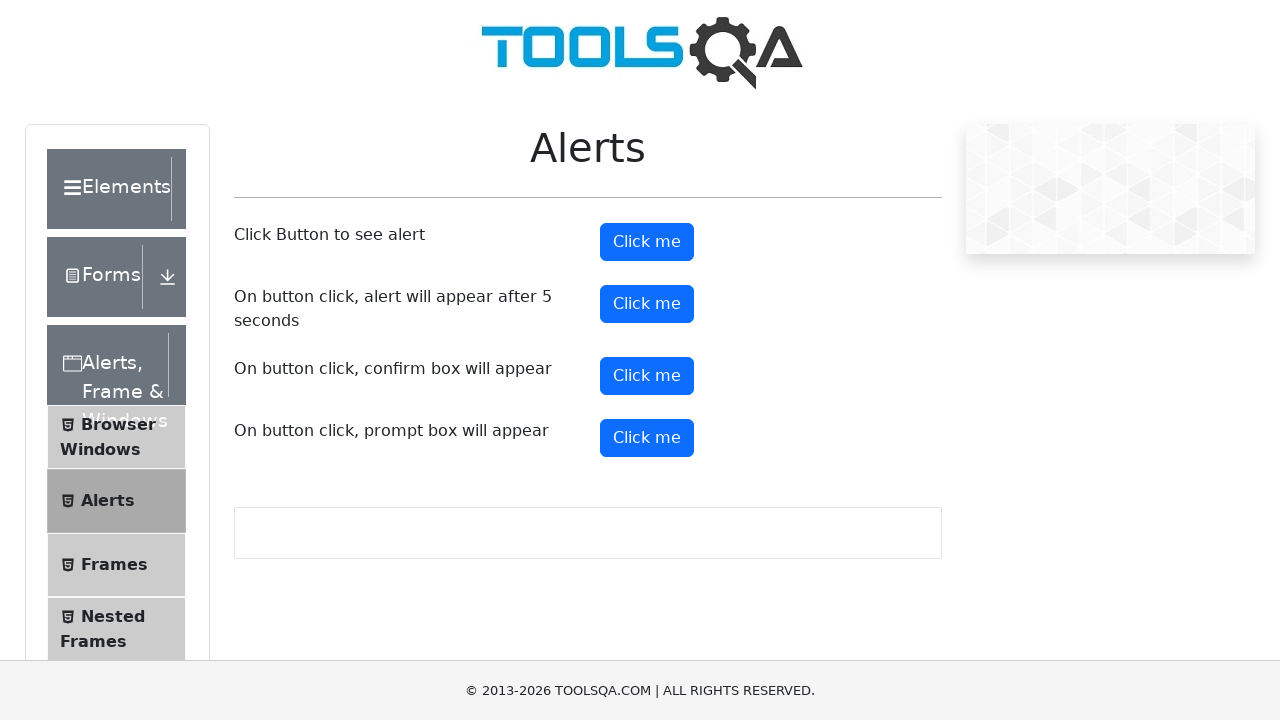

Set up dialog handler to automatically accept alerts
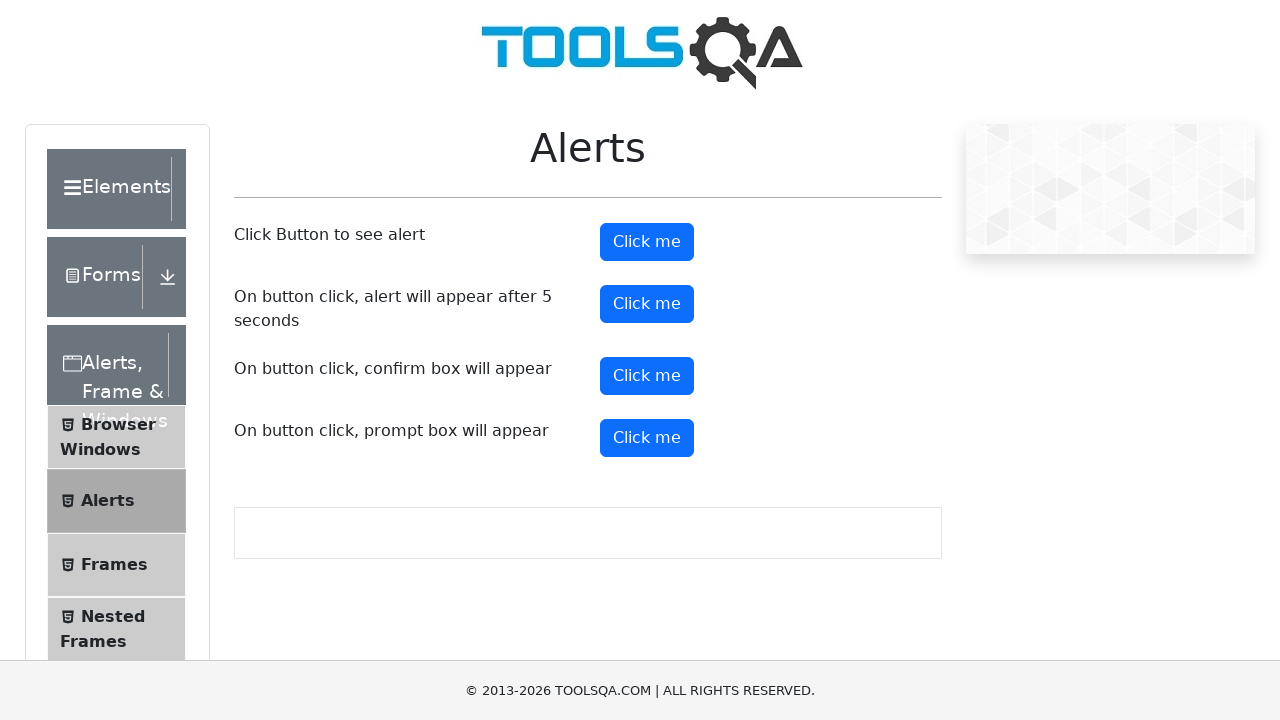

Clicked the timer alert button at (647, 304) on xpath=//*[@id='timerAlertButton']
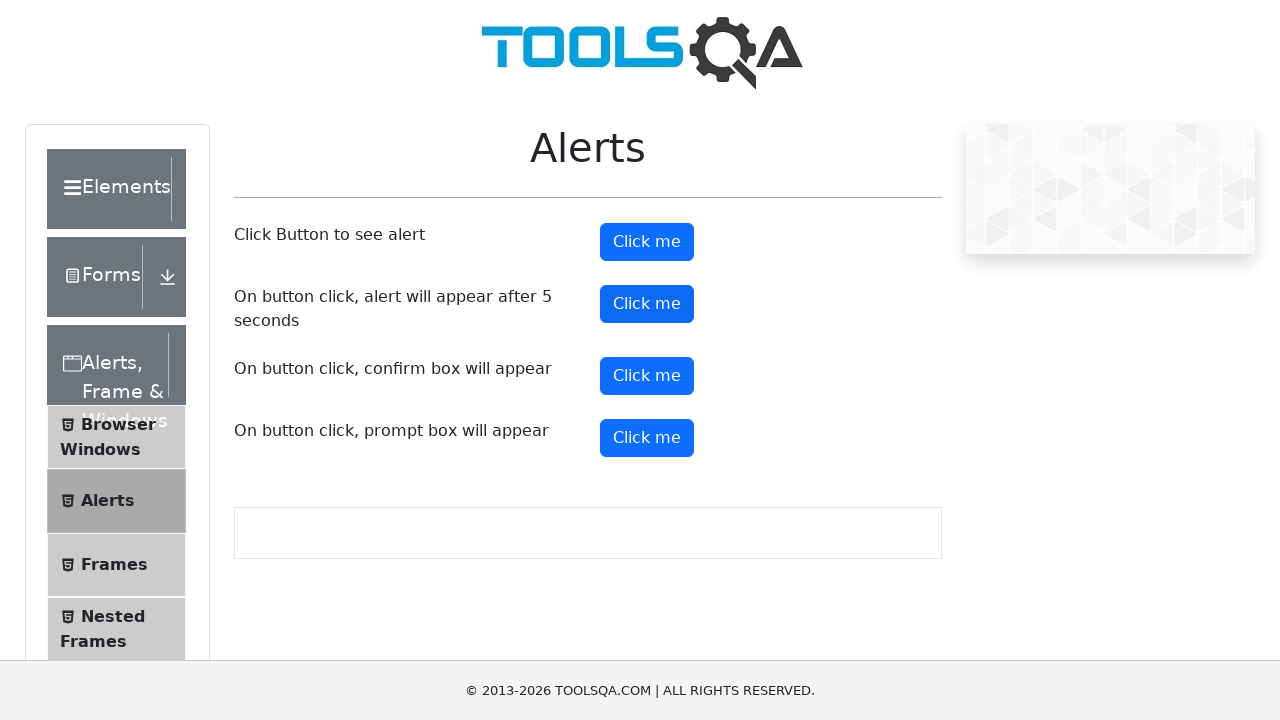

Waited 6 seconds for timed alert to appear and be accepted
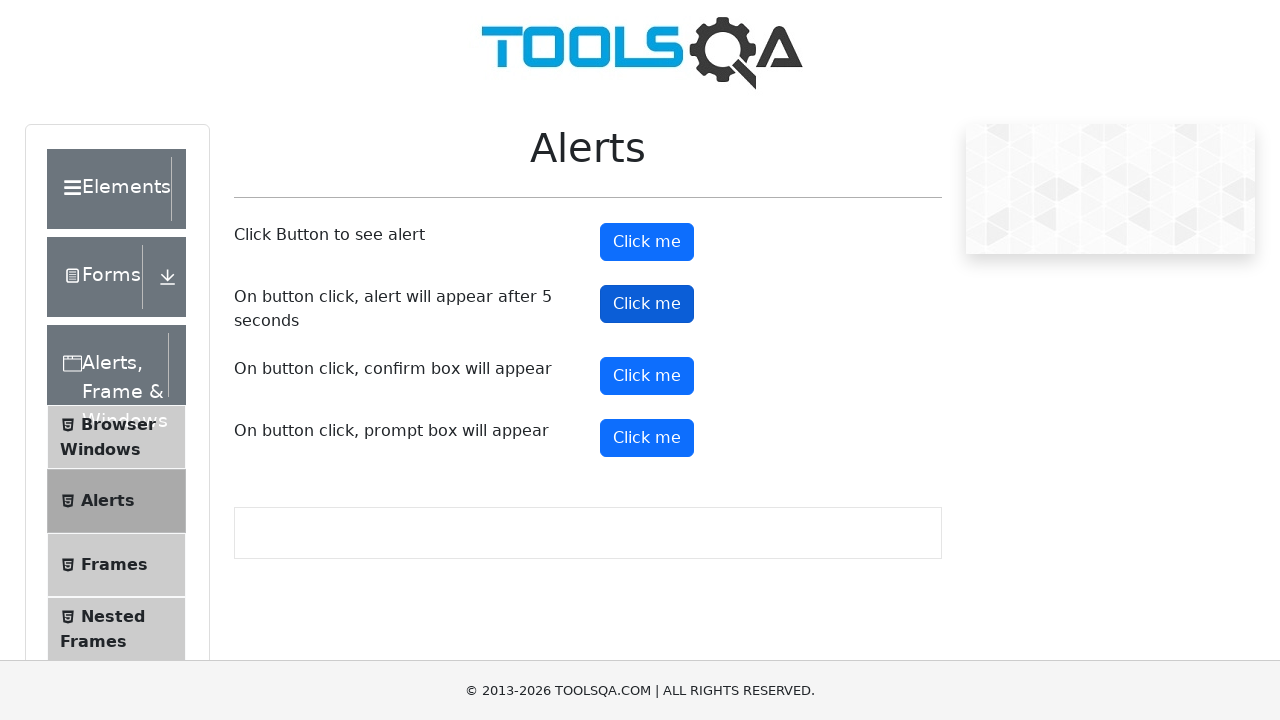

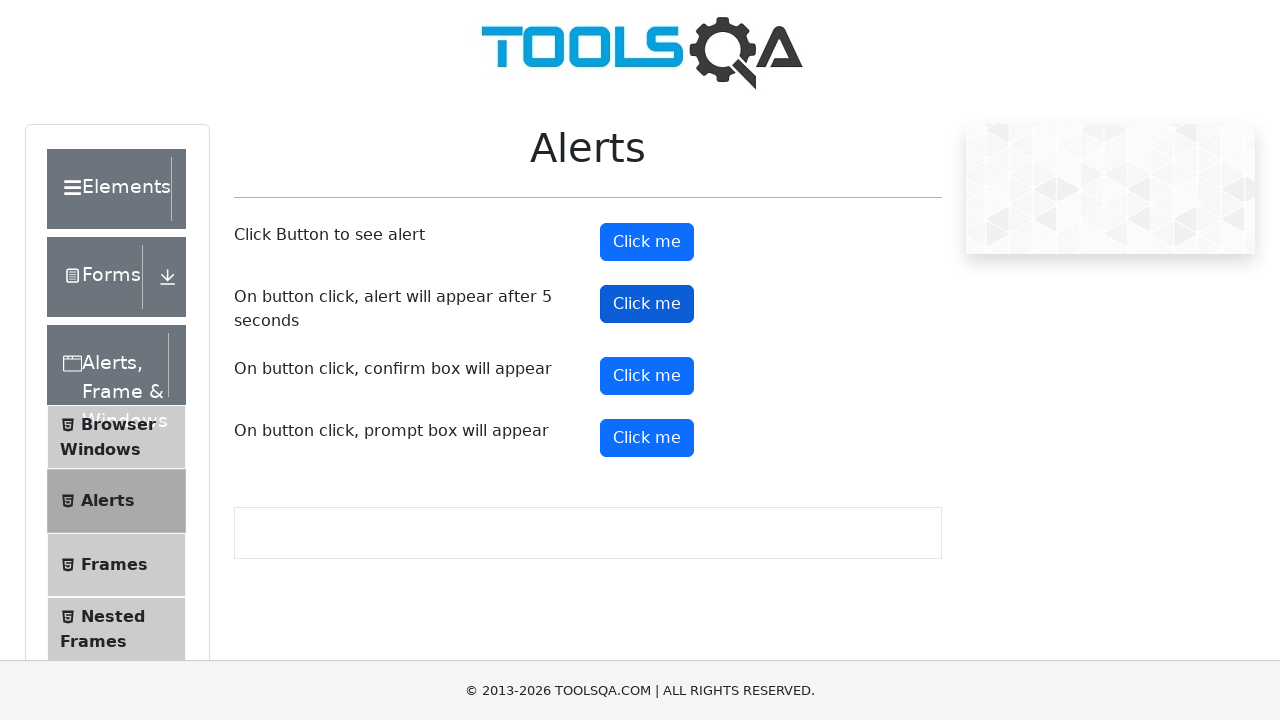